Tests the bookstore search functionality by entering a book title in the search bar and clicking on a search result.

Starting URL: https://automationbookstore.dev/

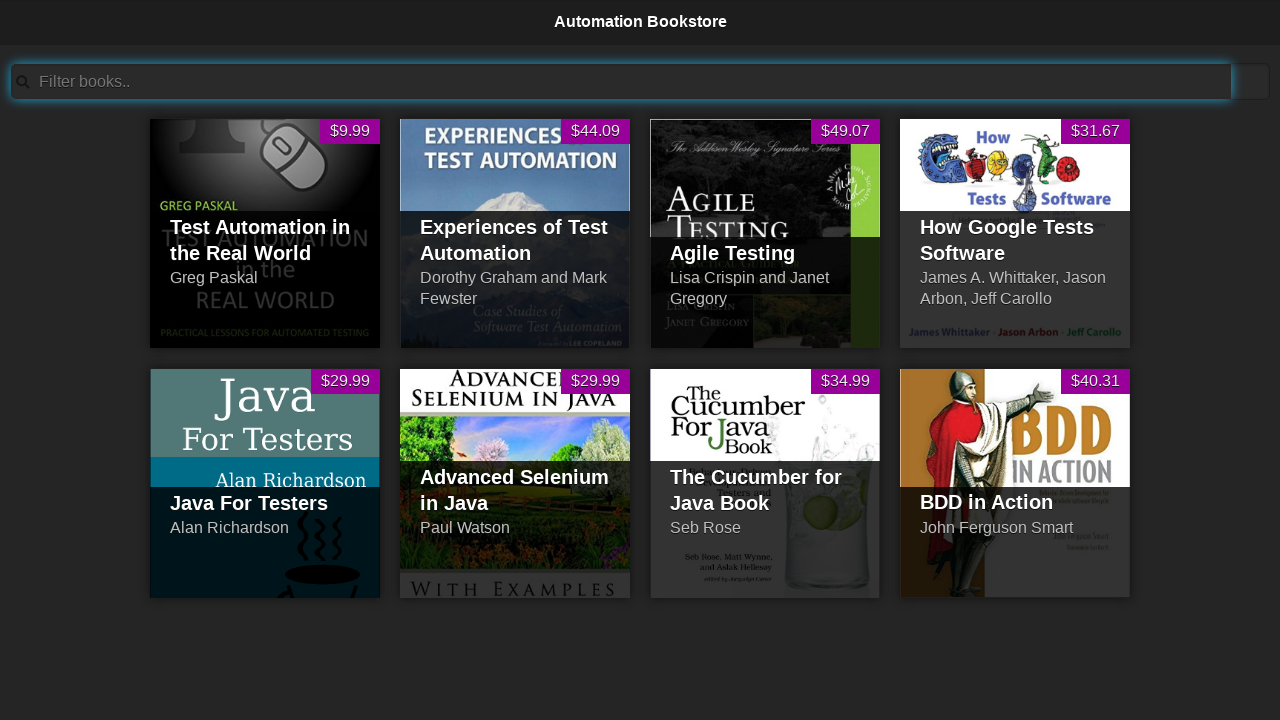

Navigated to automation bookstore homepage
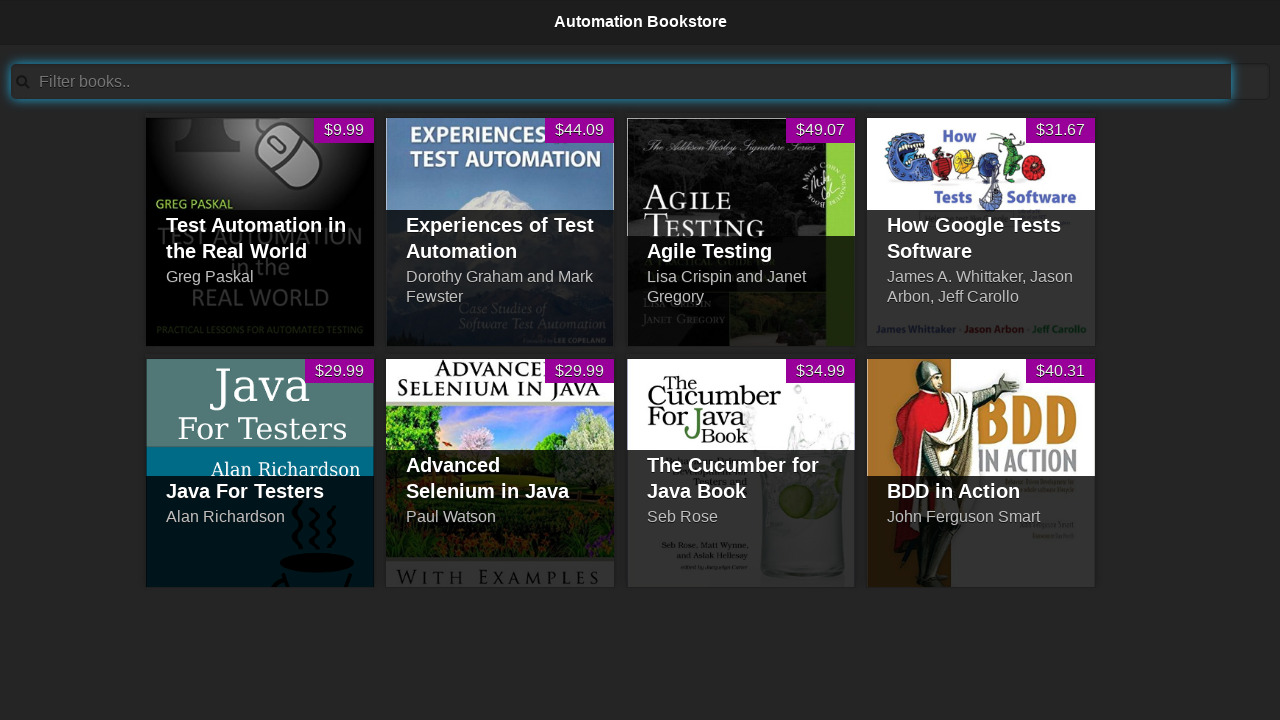

Filled search bar with 'test automation in the real world' on input#searchBar
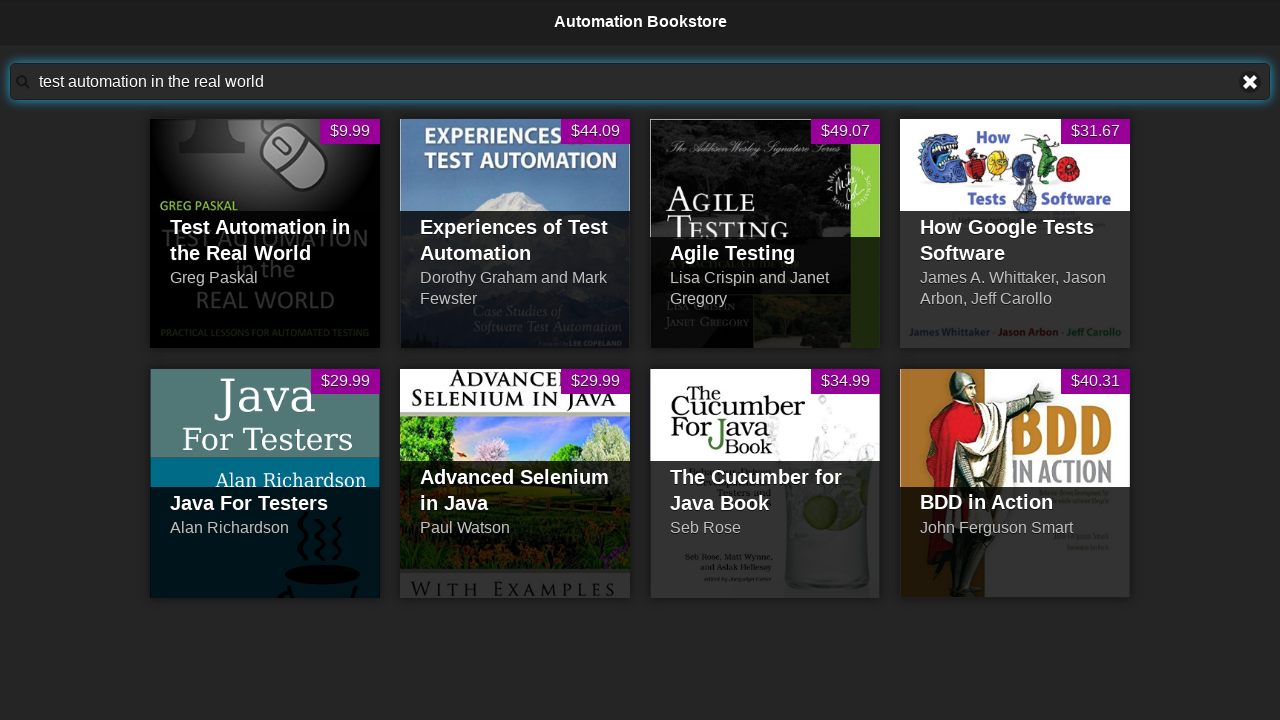

Clicked on book result with title 'test automation in the real world' at (265, 240) on h2#pid1_title
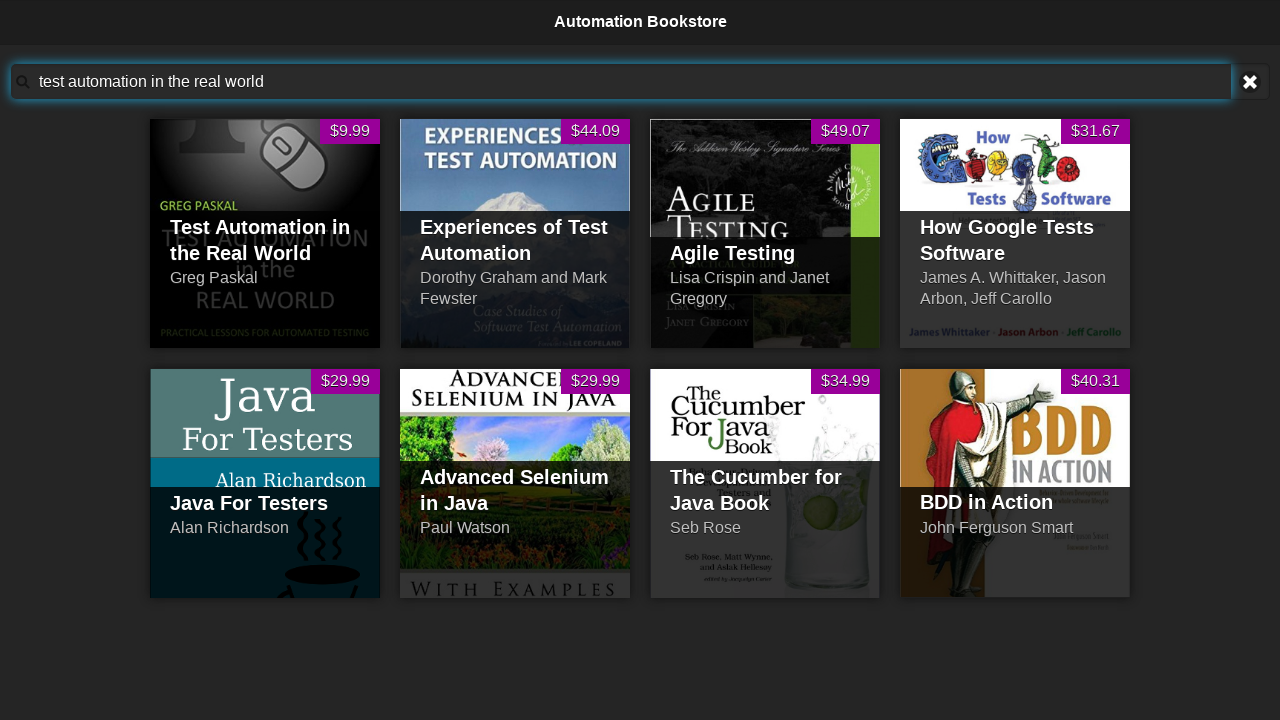

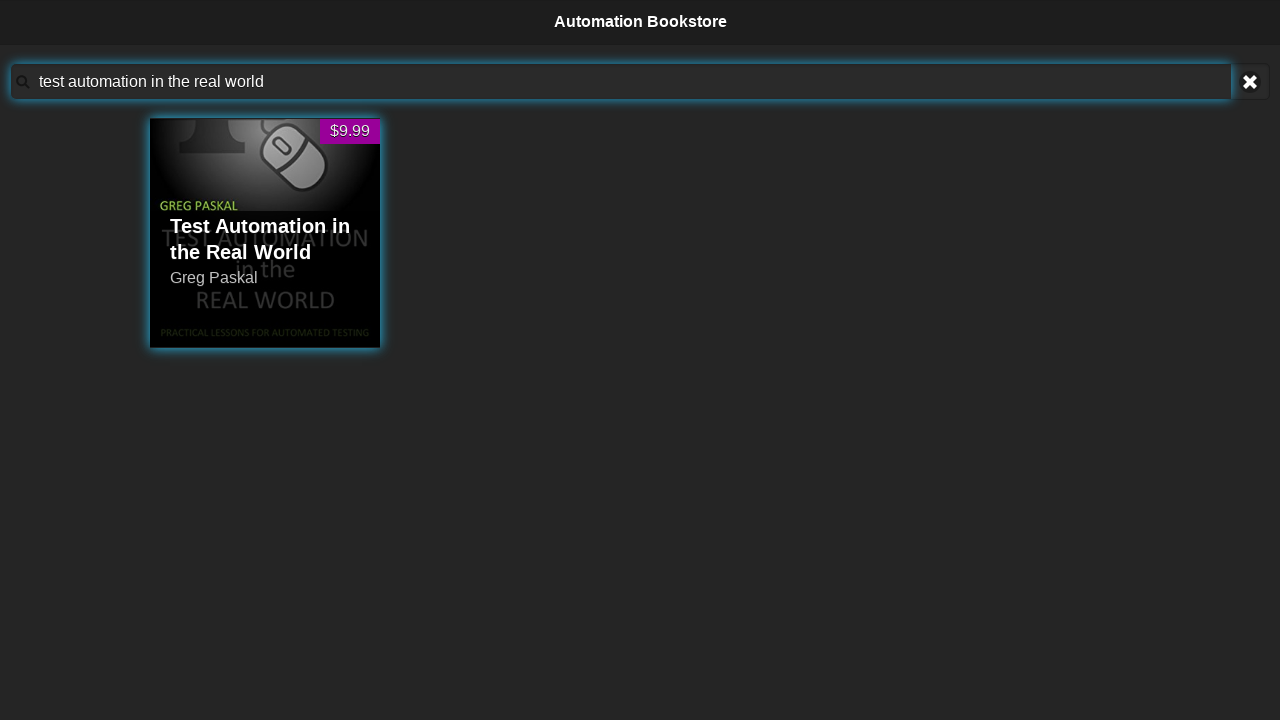